Waits for a price to reach $100, then clicks the book button, calculates a mathematical result based on a displayed value, submits the answer, and handles an alert.

Starting URL: http://suninjuly.github.io/explicit_wait2.html

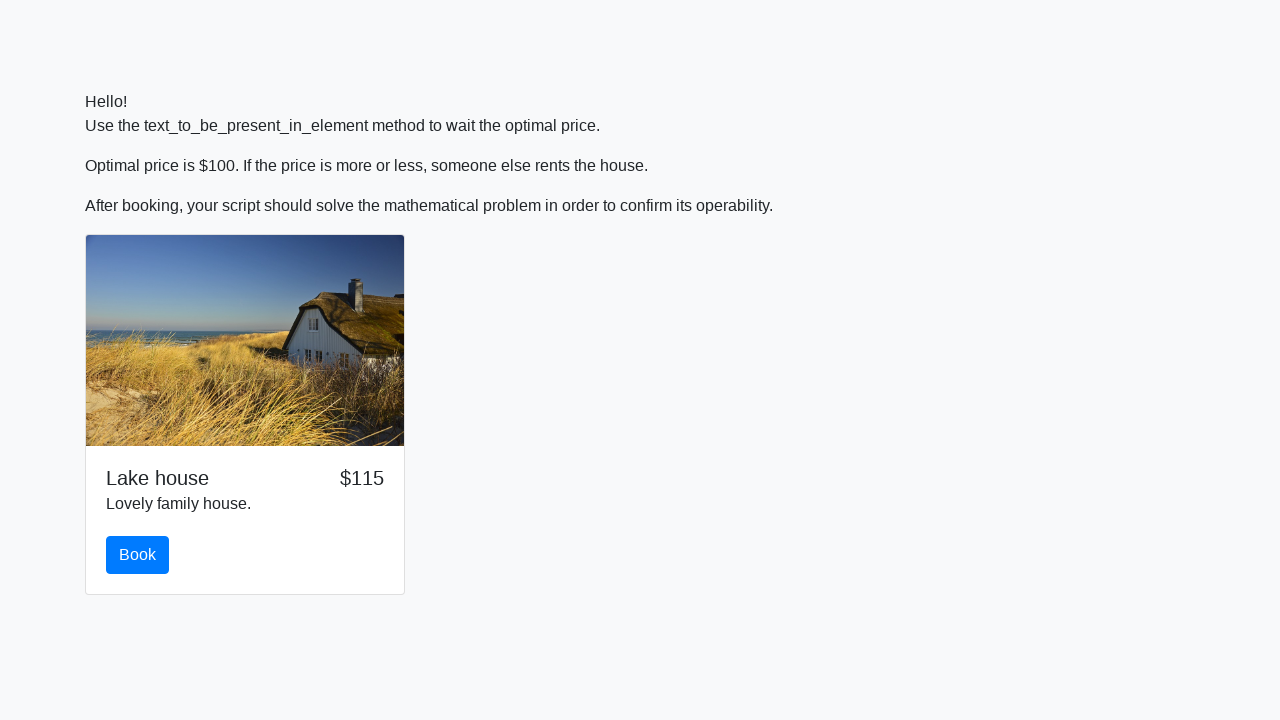

Waited for price to reach $100
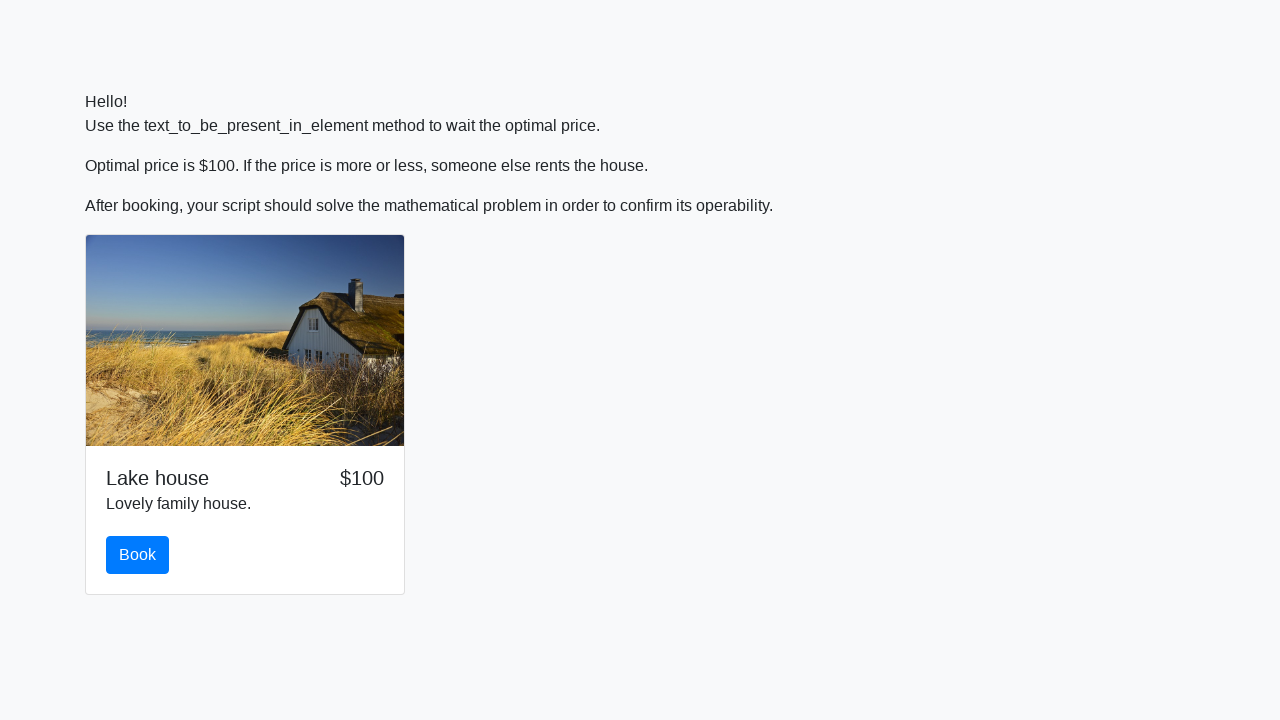

Clicked the book button at (138, 555) on #book
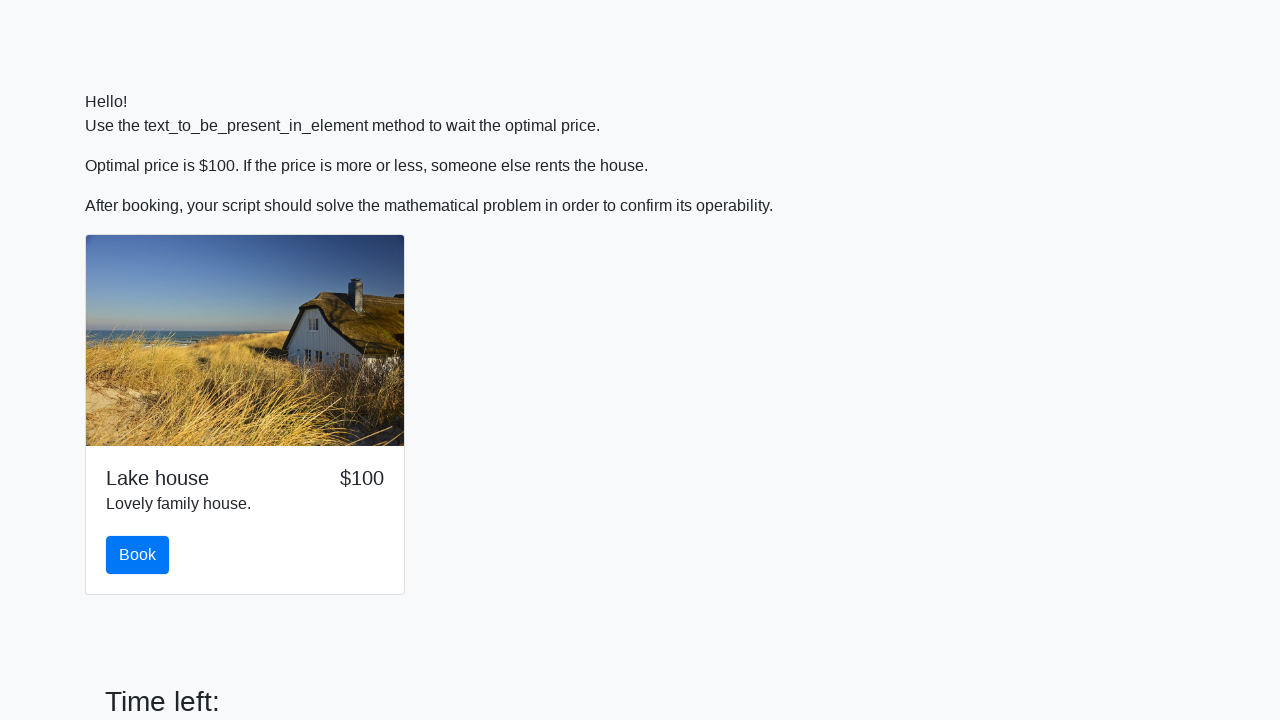

Retrieved value for calculation: 425
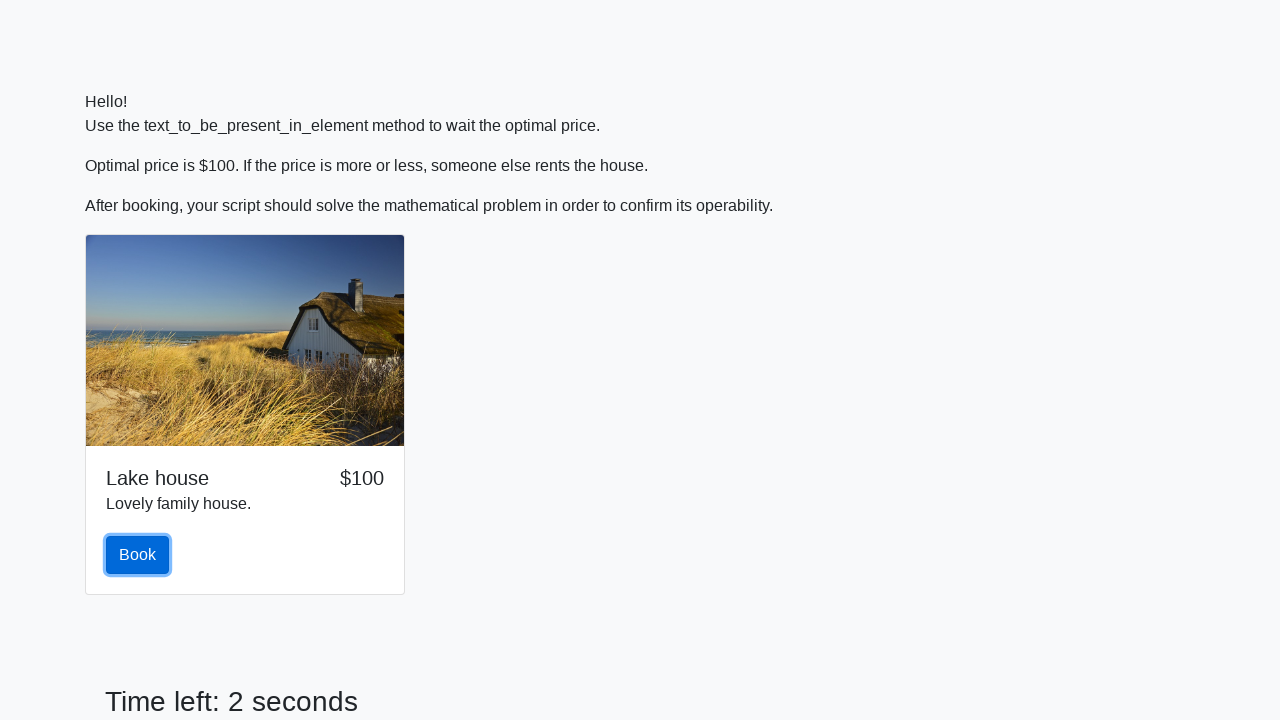

Calculated mathematical result: 2.228606664220704
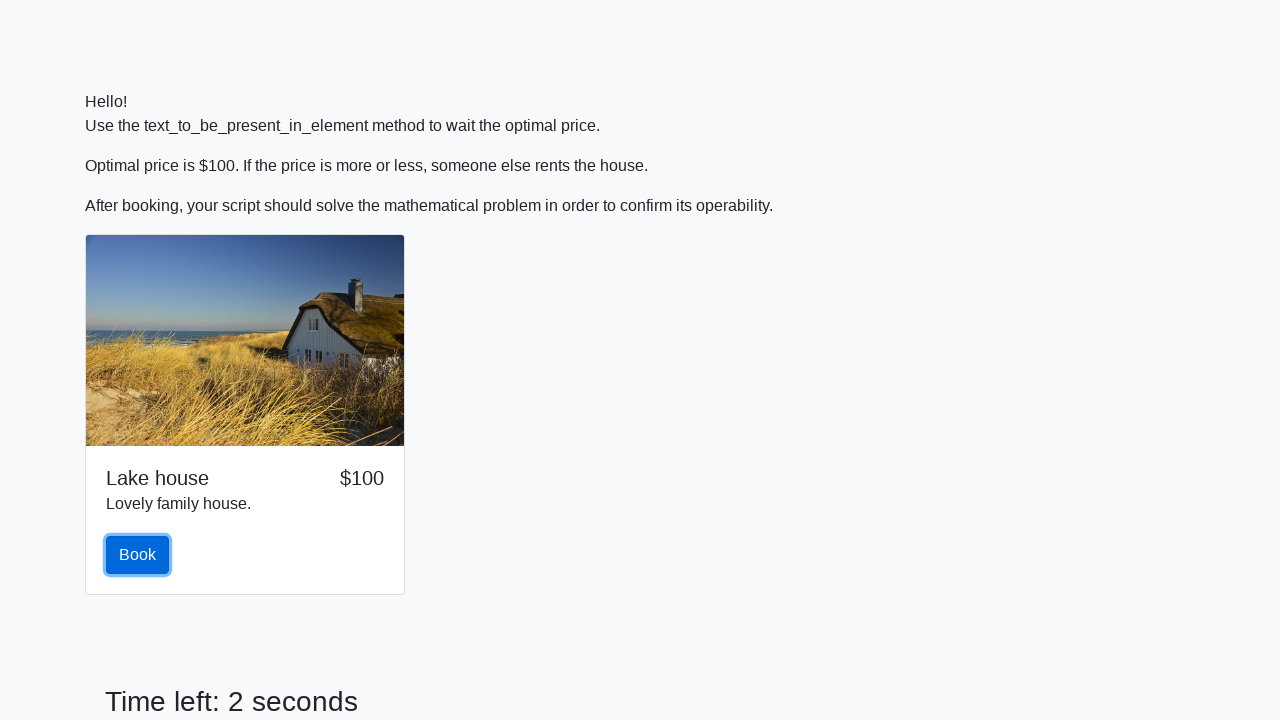

Filled answer field with calculated result: 2.228606664220704 on #answer
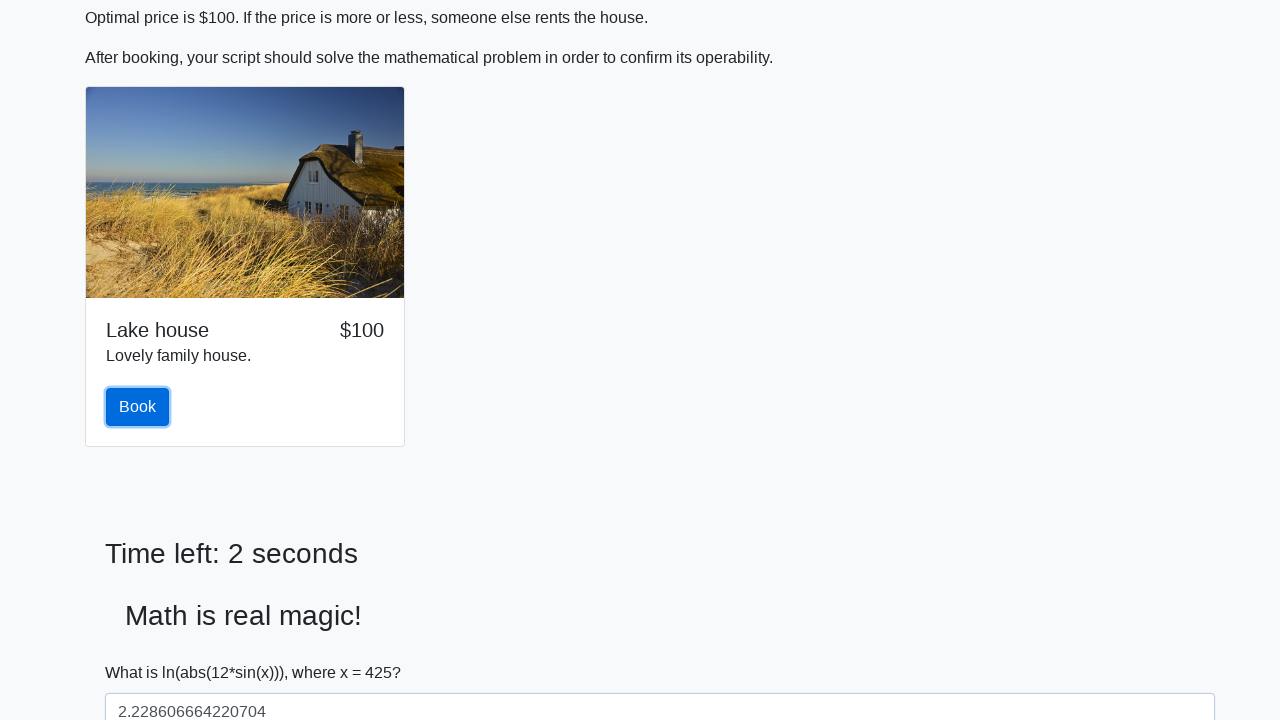

Clicked solve button to submit the answer at (143, 651) on #solve
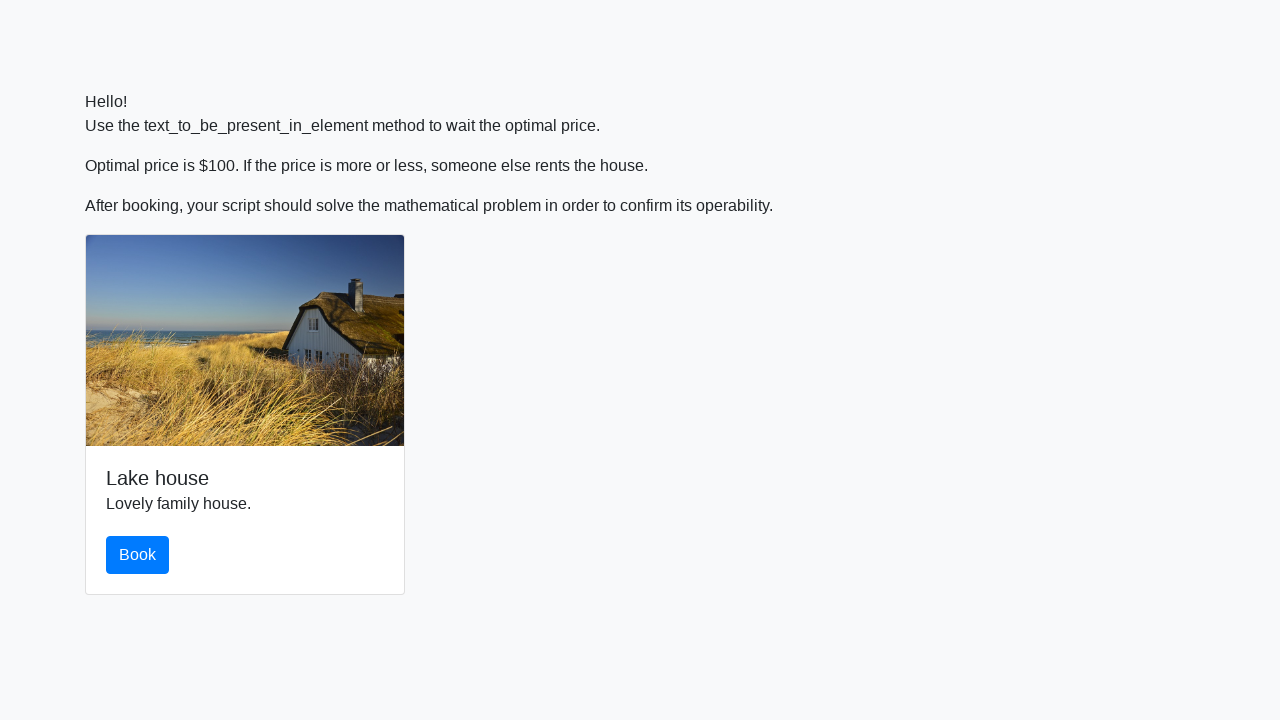

Accepted alert dialog
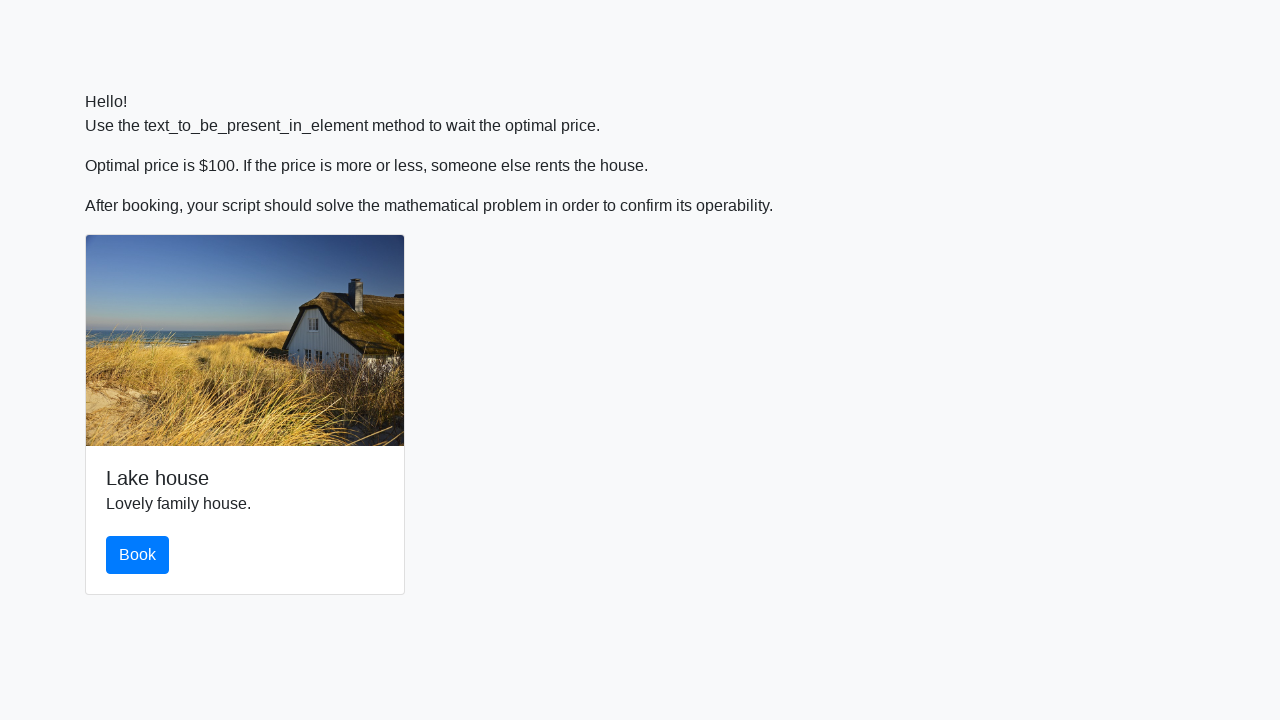

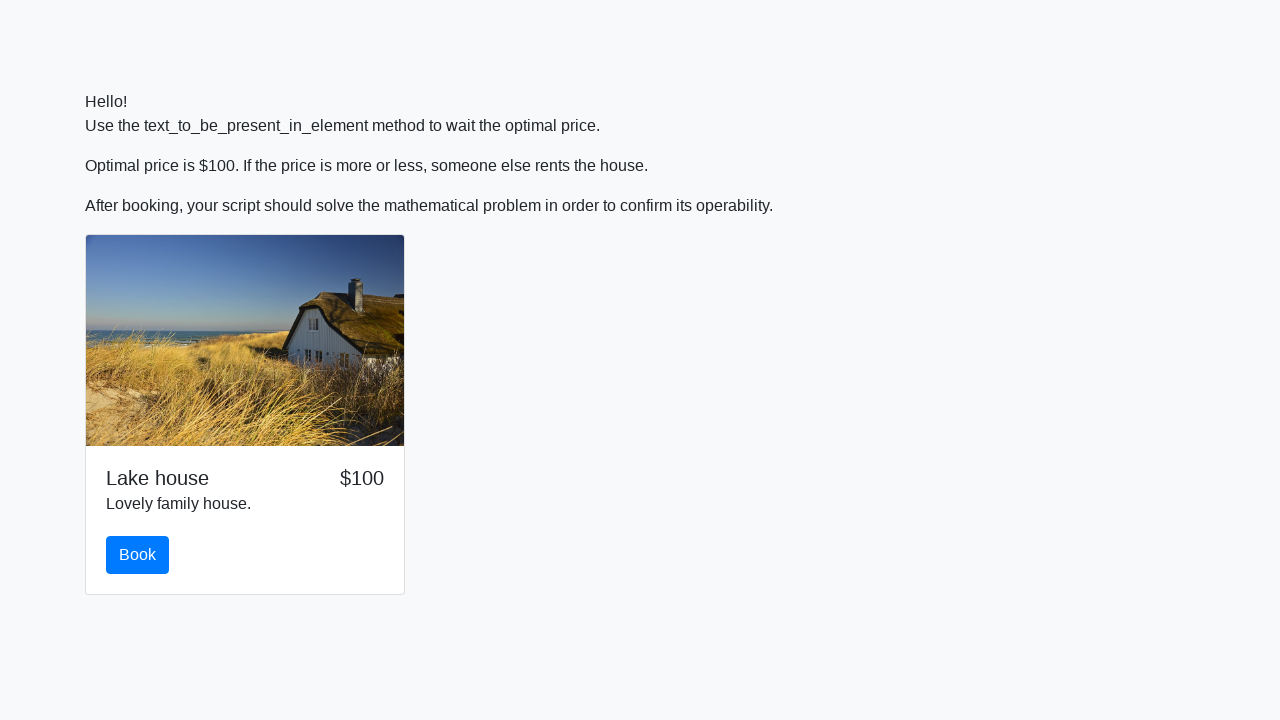